Tests email field validation by entering invalid email formats and verifying error messages appear

Starting URL: https://www.links.hr/hr/register

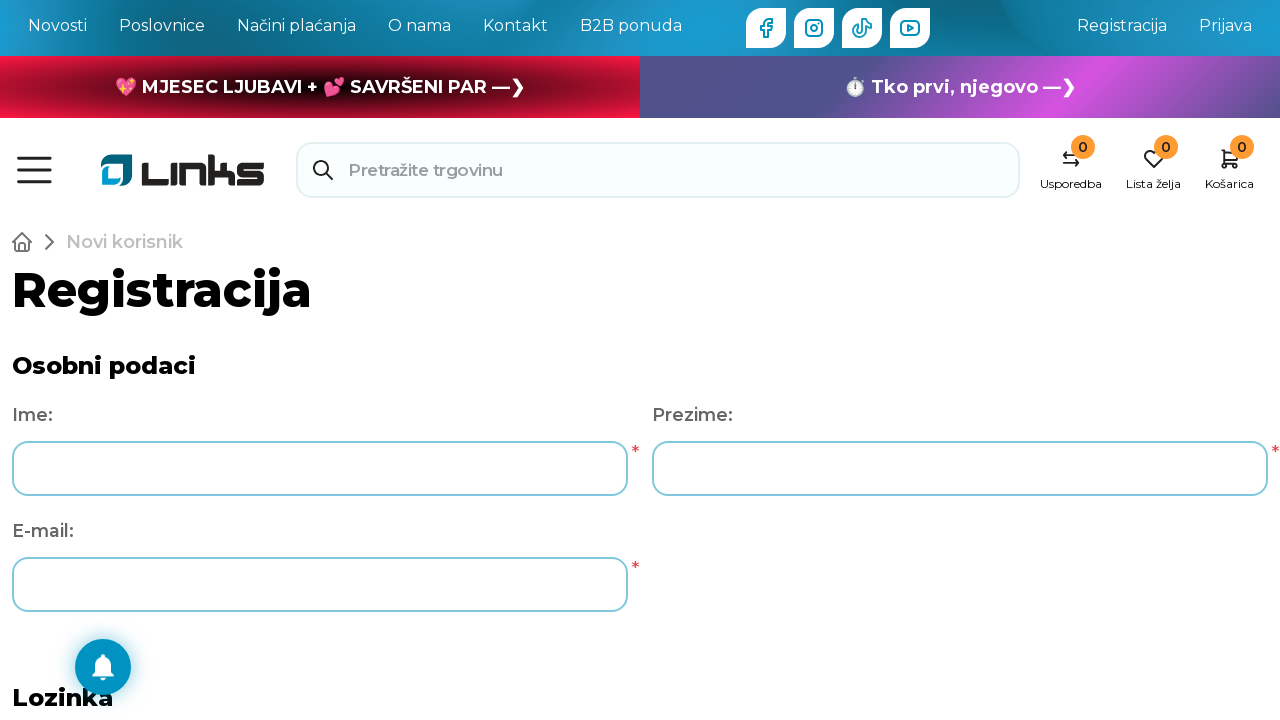

Filled email field with invalid format: 'email' on #Email
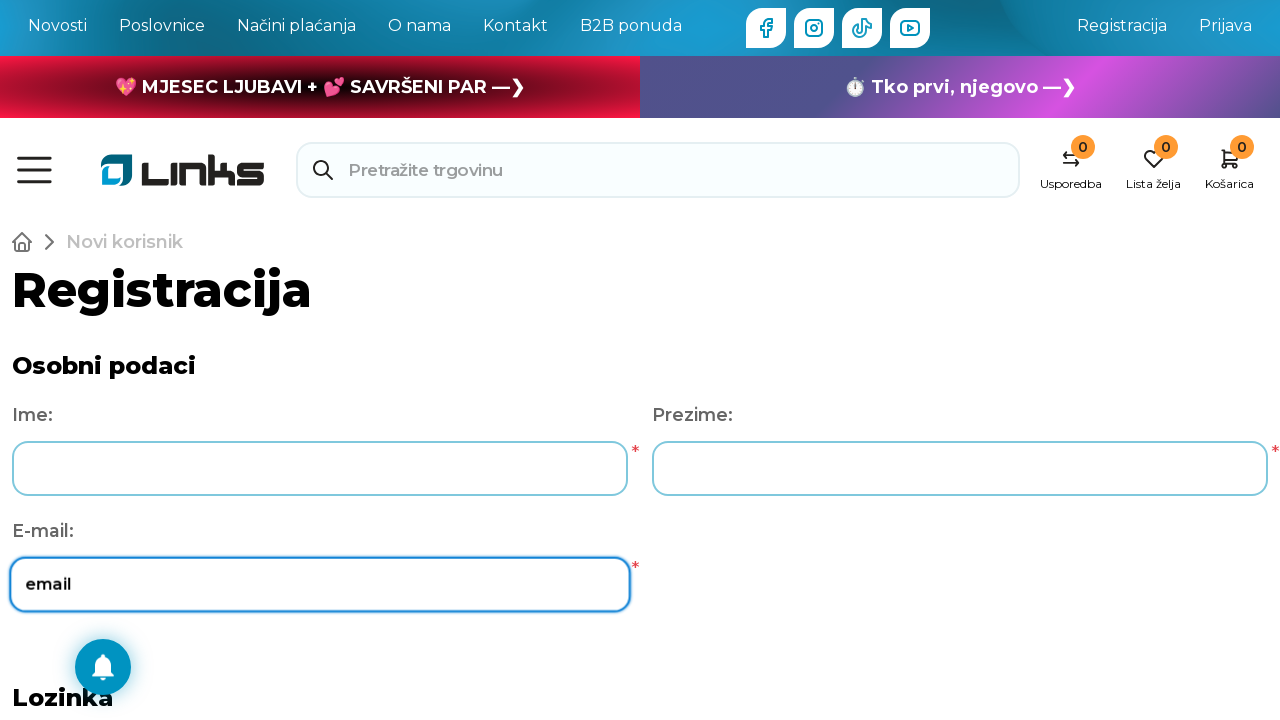

Pressed Tab to trigger email validation
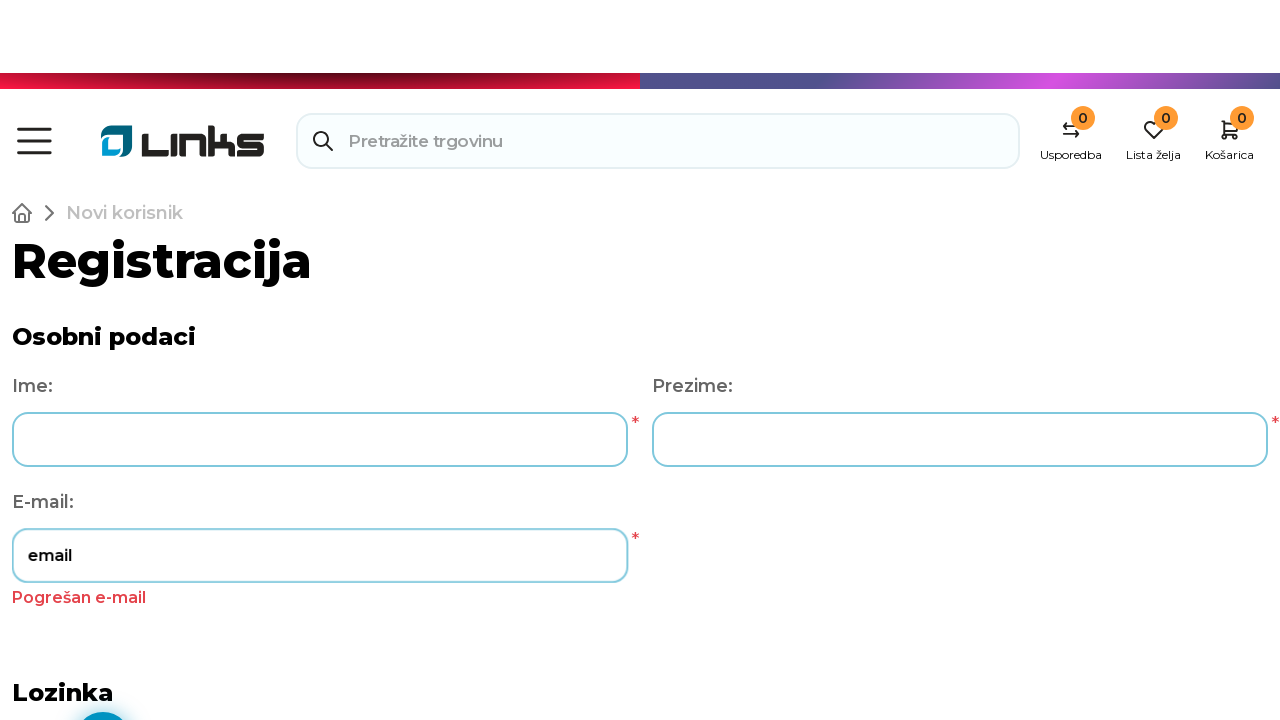

Validation error appeared for email 'email'
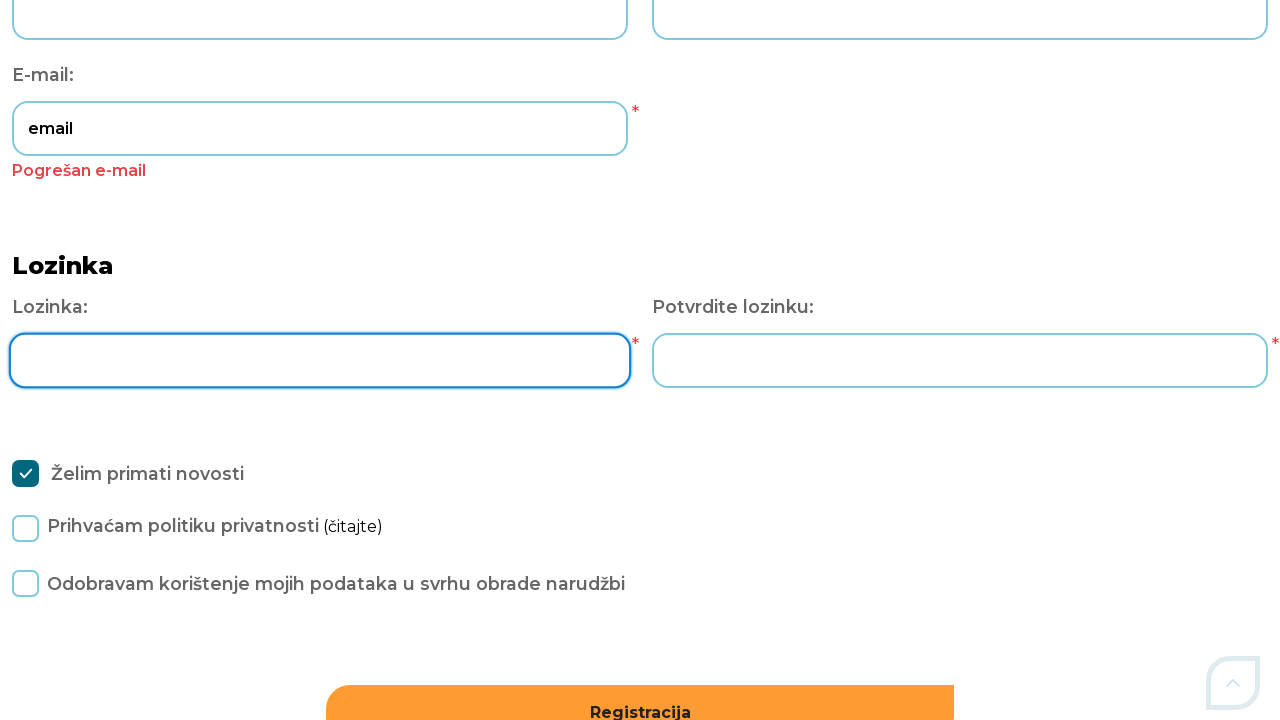

Located validation error element
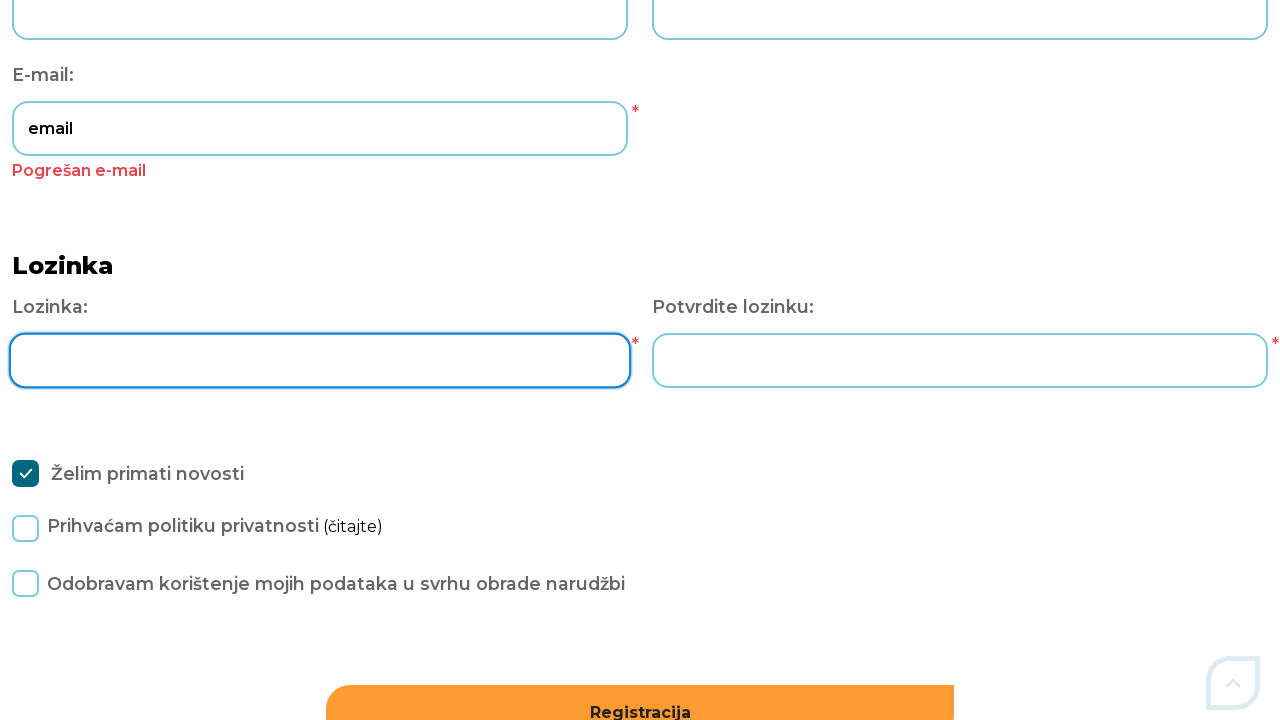

Verified error message is not empty for email 'email'
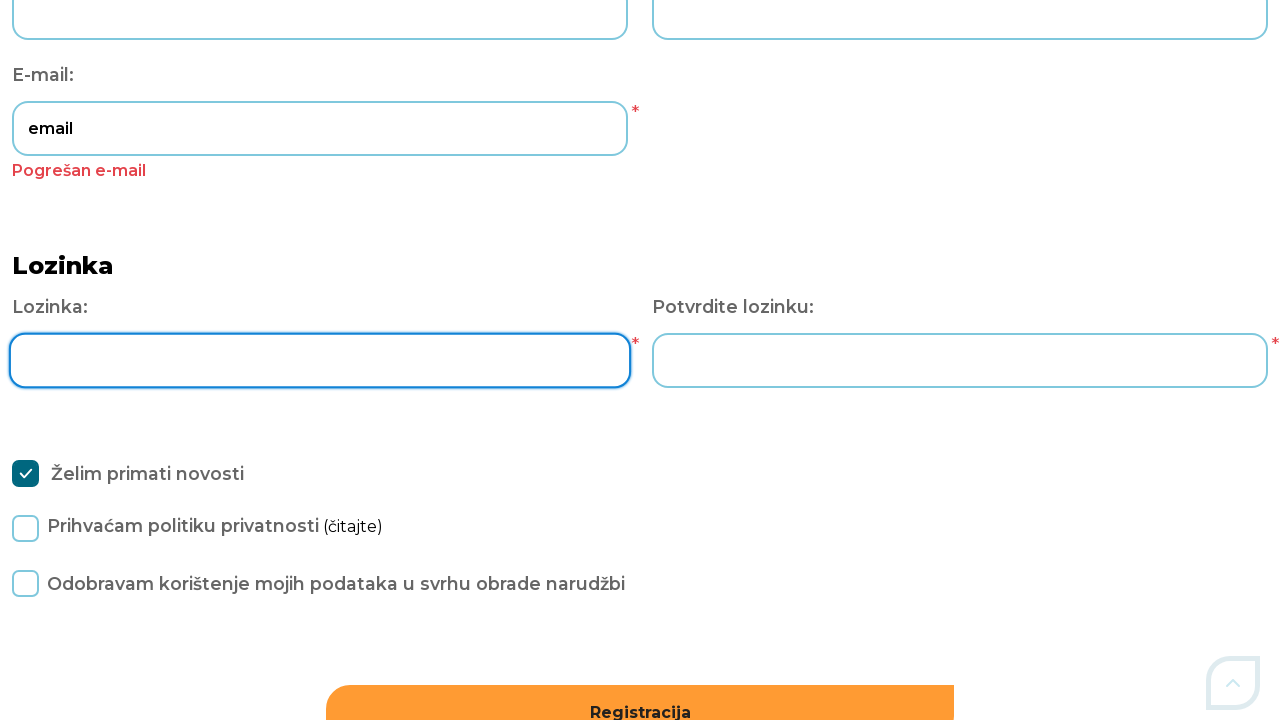

Cleared email field for next test iteration on #Email
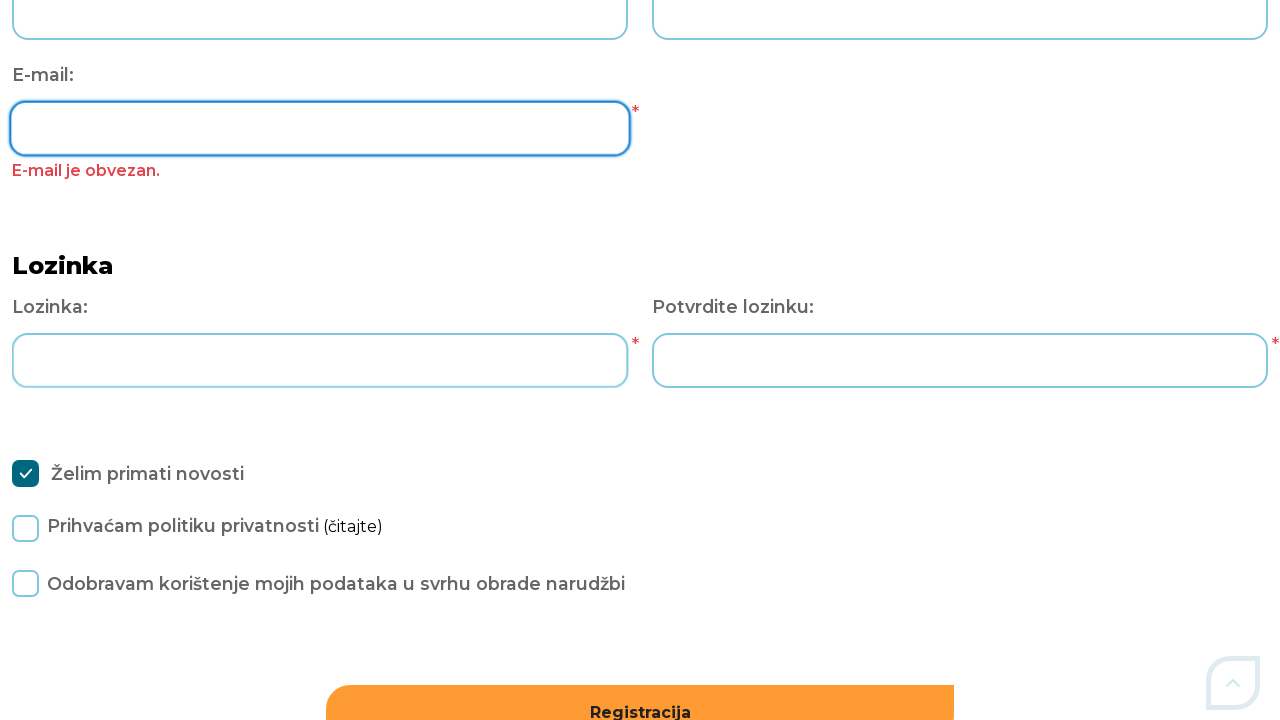

Filled email field with invalid format: 'email@' on #Email
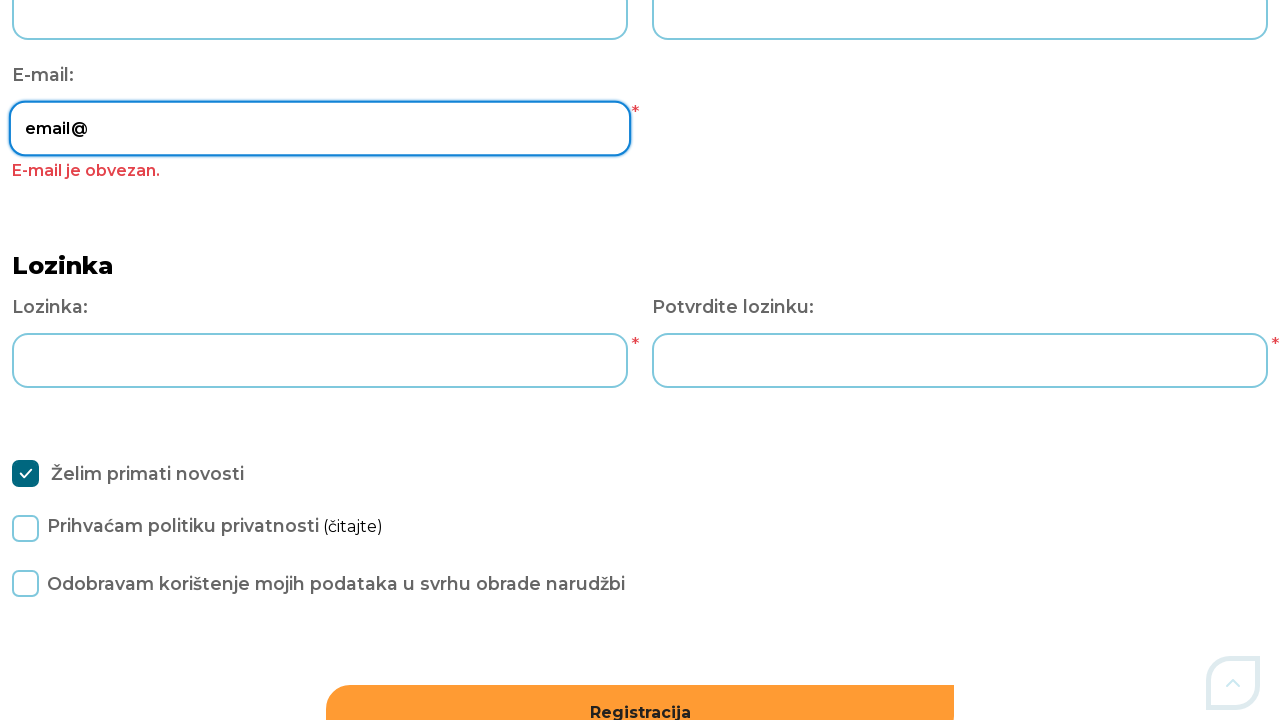

Pressed Tab to trigger email validation
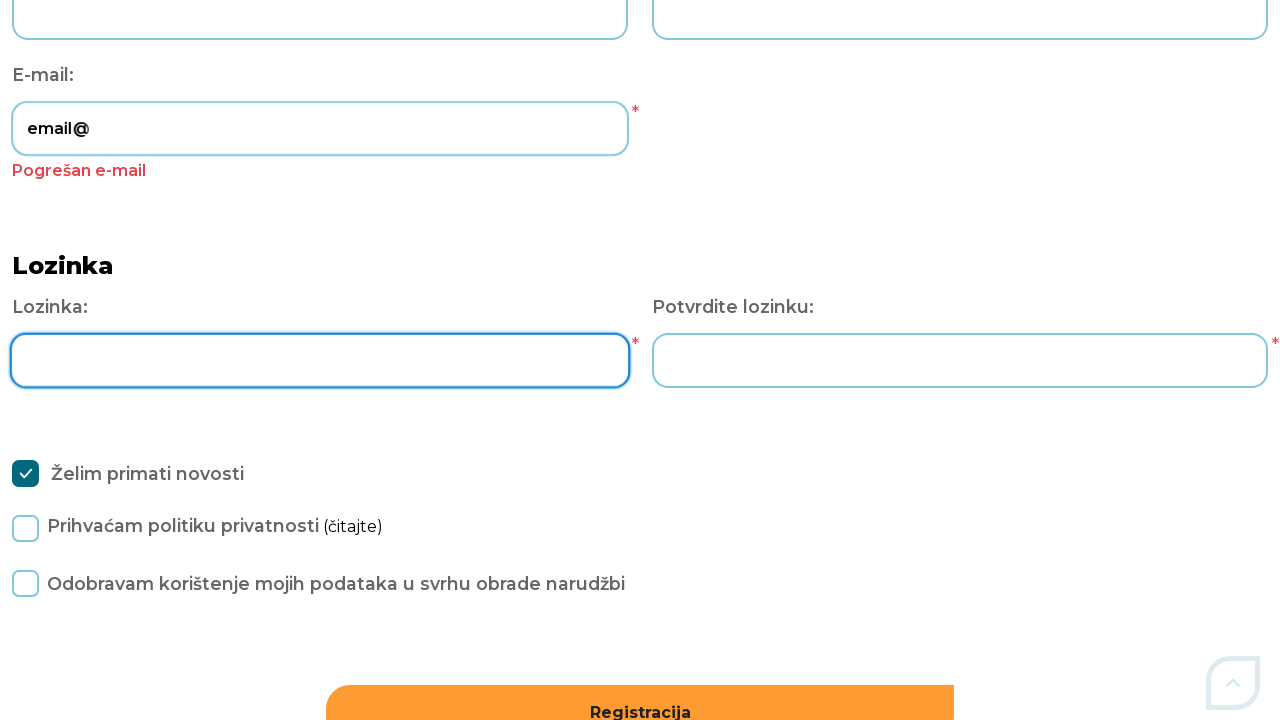

Validation error appeared for email 'email@'
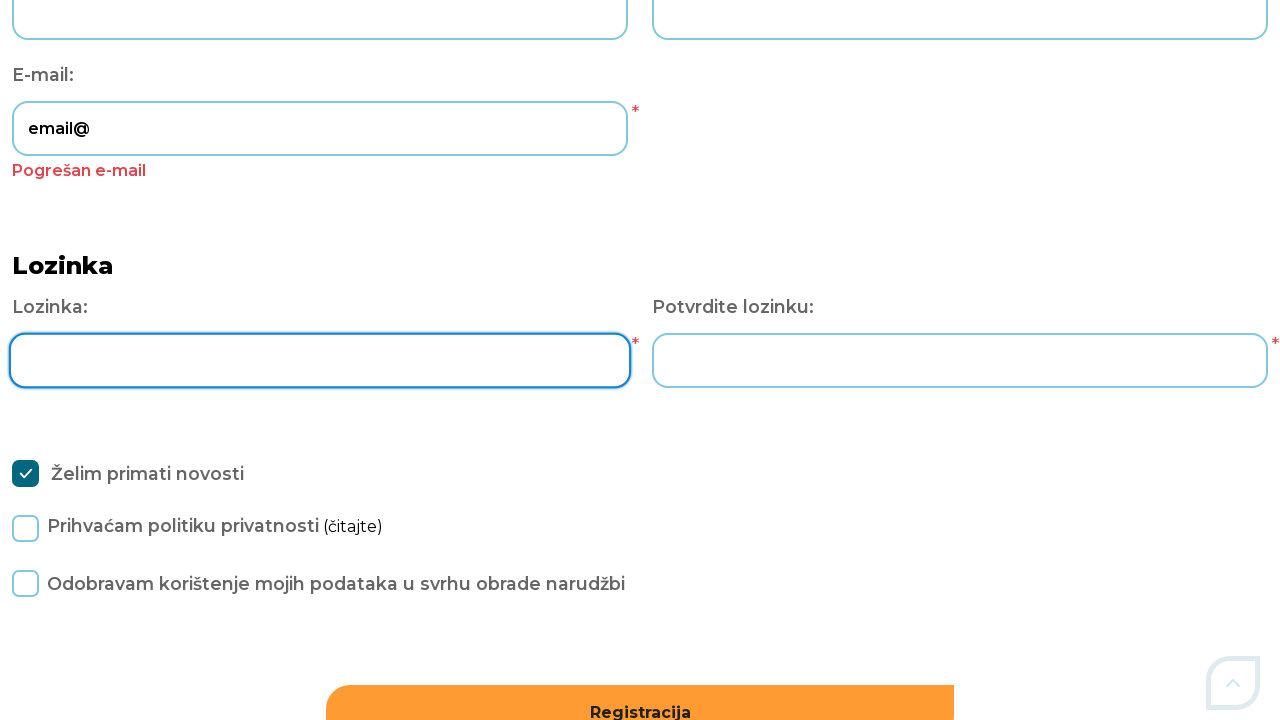

Located validation error element
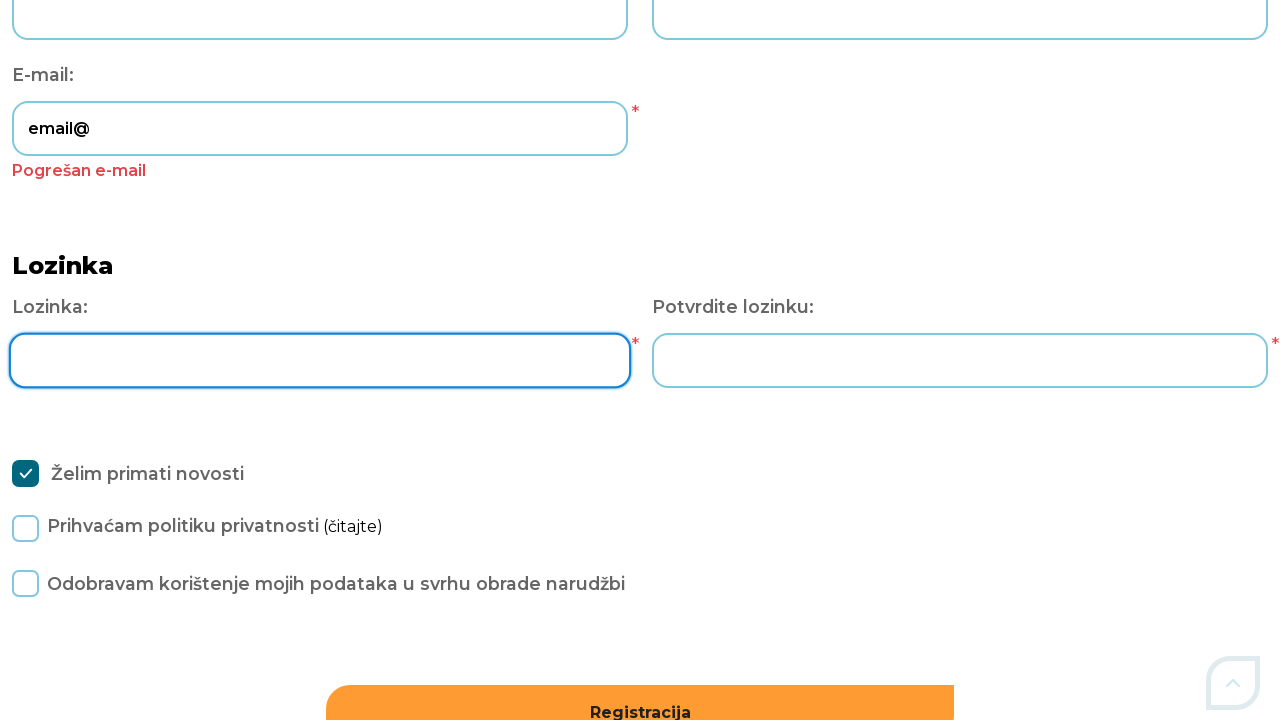

Verified error message is not empty for email 'email@'
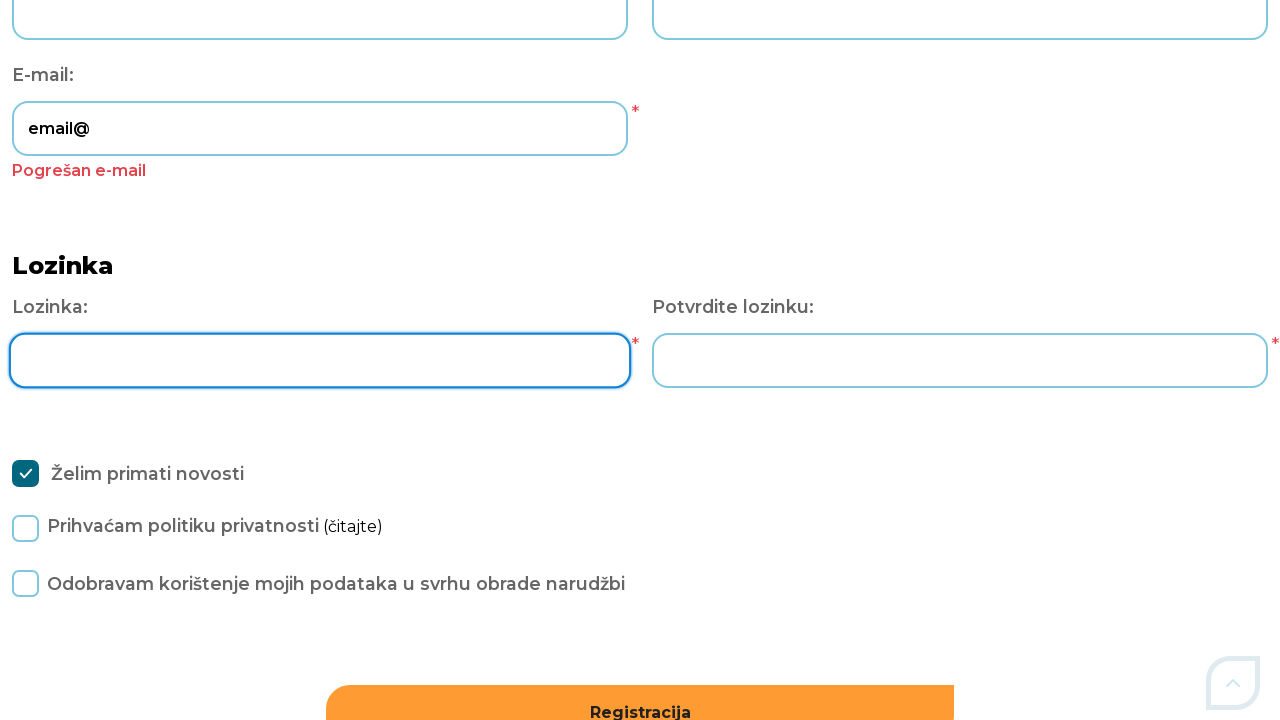

Cleared email field for next test iteration on #Email
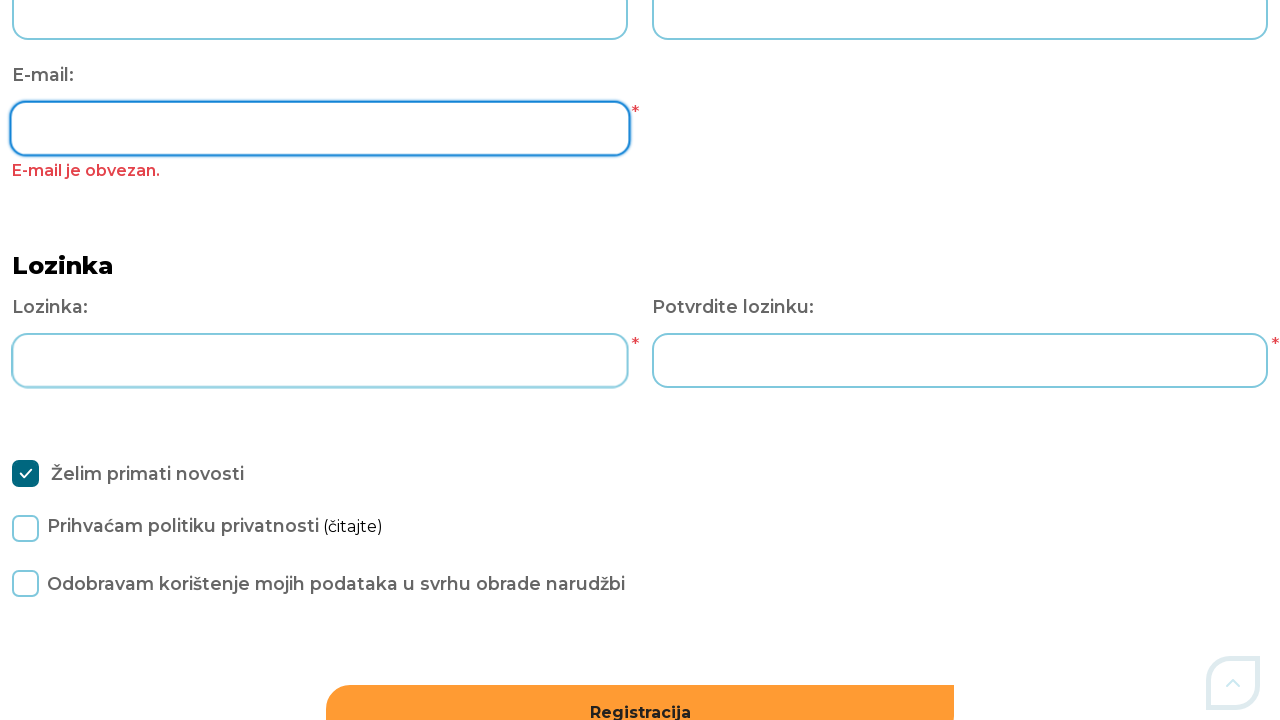

Filled email field with invalid format: '@email.com' on #Email
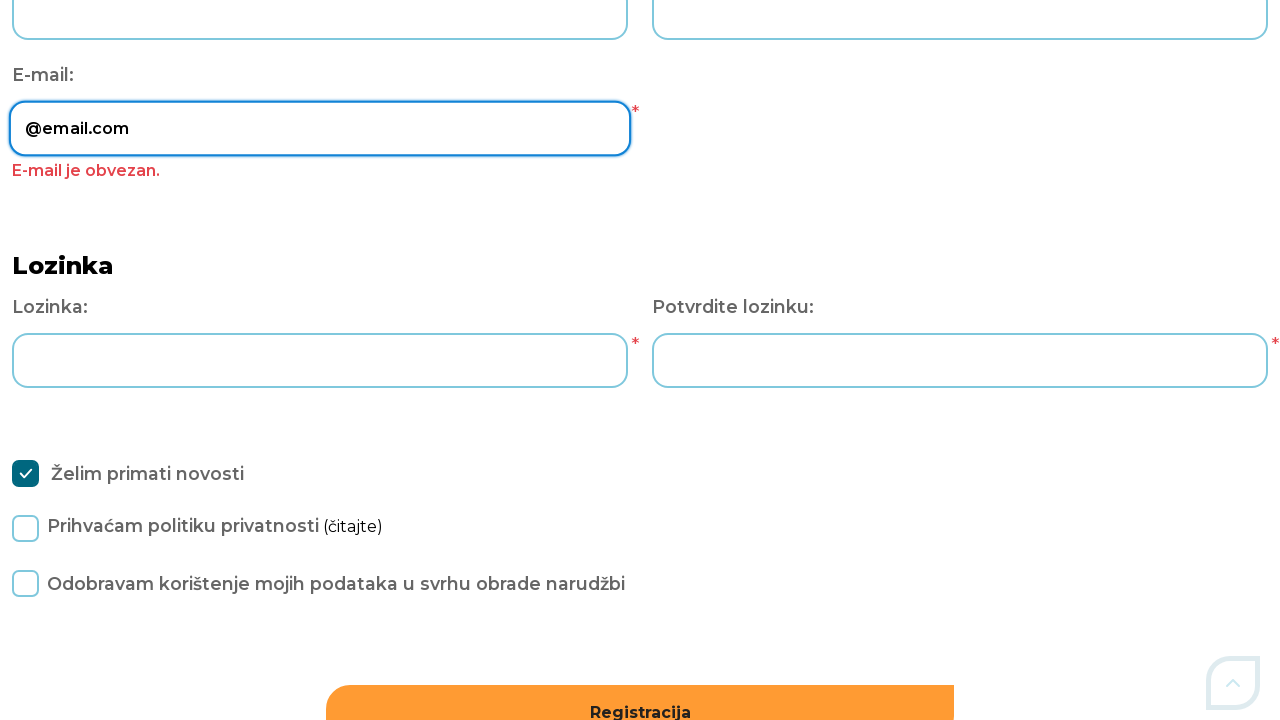

Pressed Tab to trigger email validation
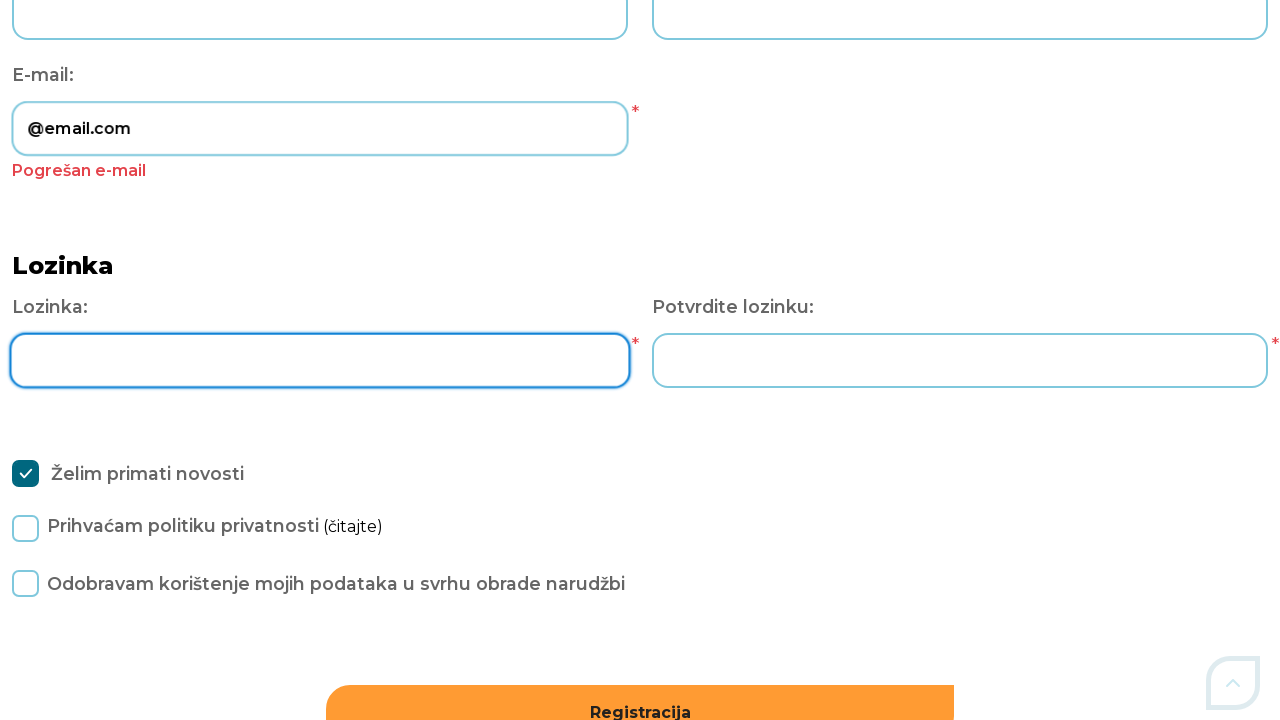

Validation error appeared for email '@email.com'
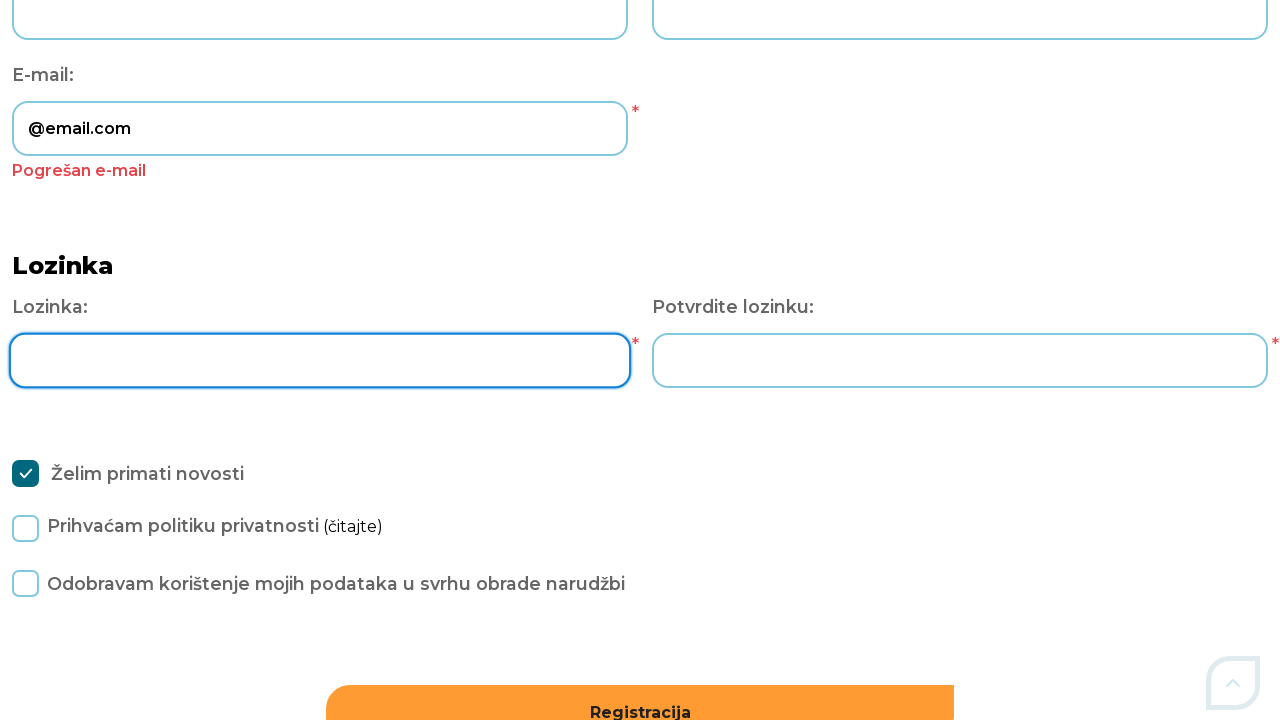

Located validation error element
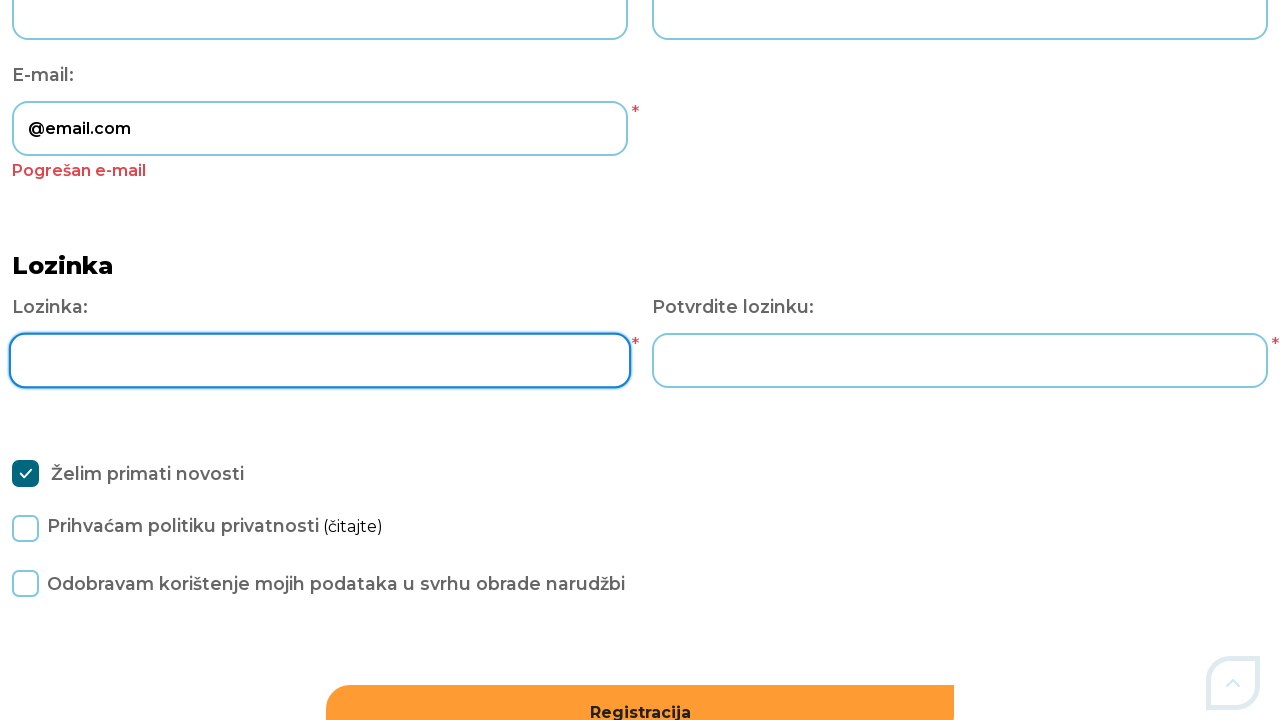

Verified error message is not empty for email '@email.com'
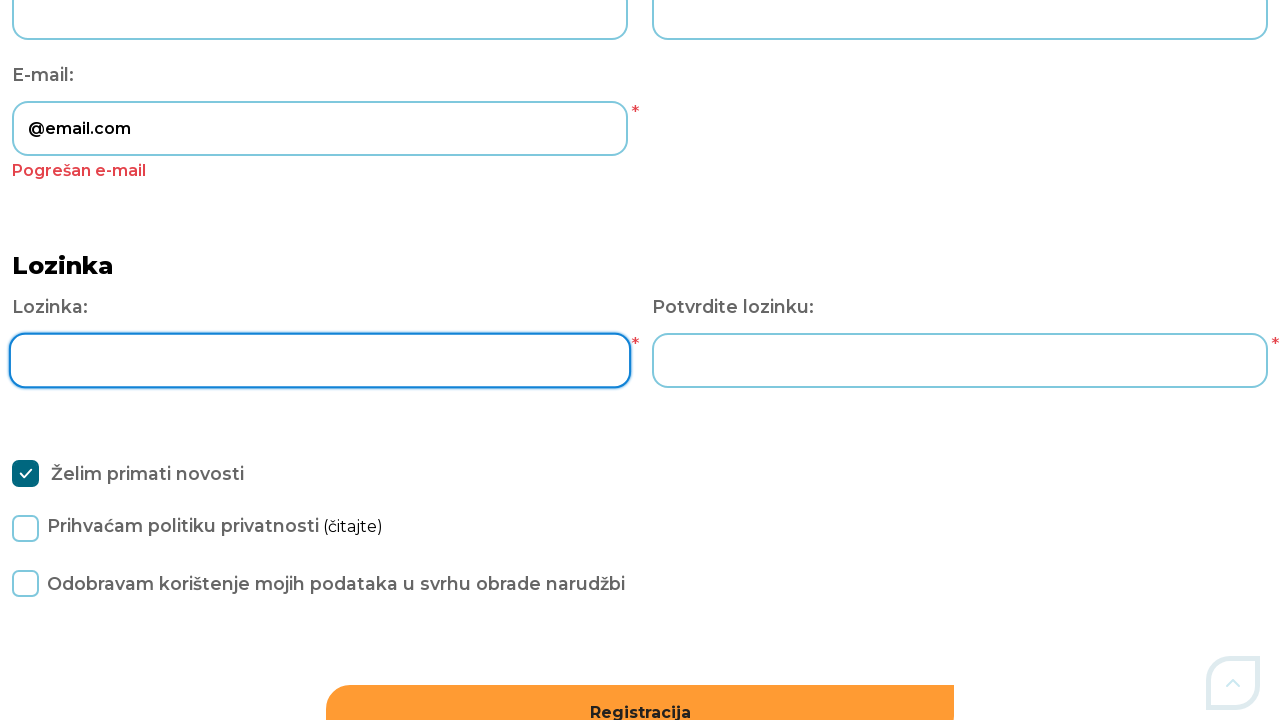

Cleared email field for next test iteration on #Email
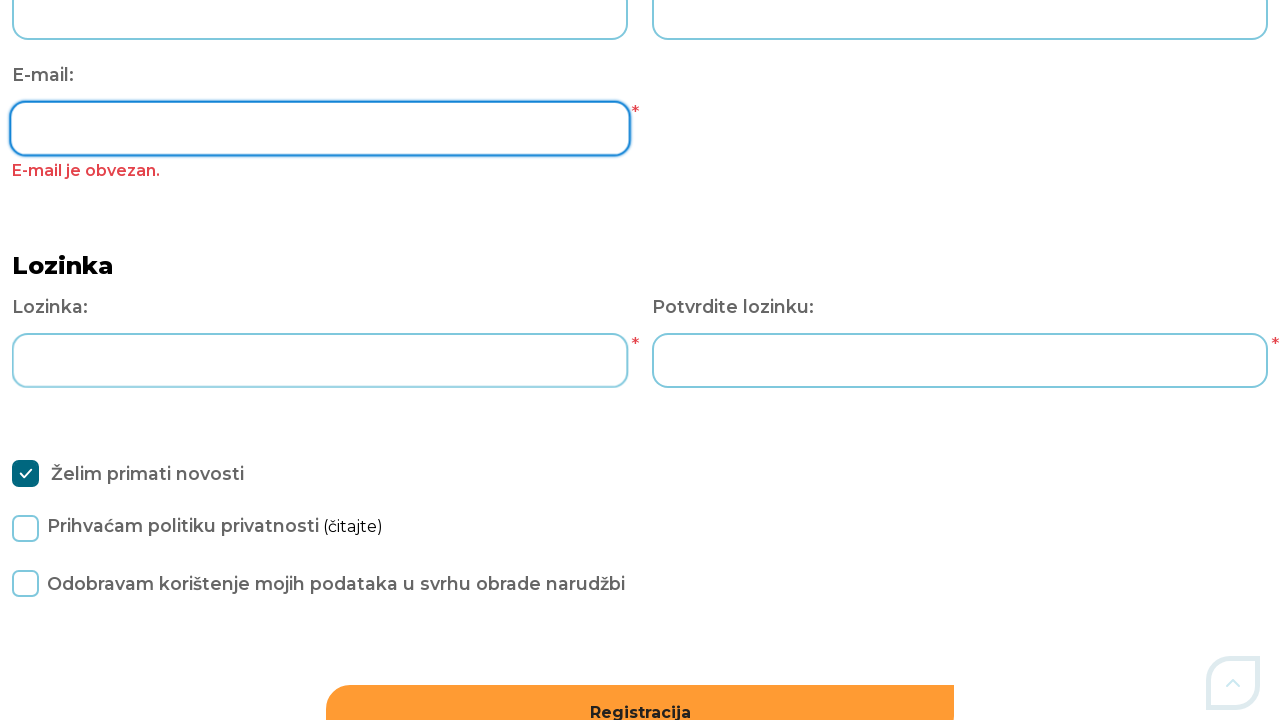

Filled email field with invalid format: 'randomtext123' on #Email
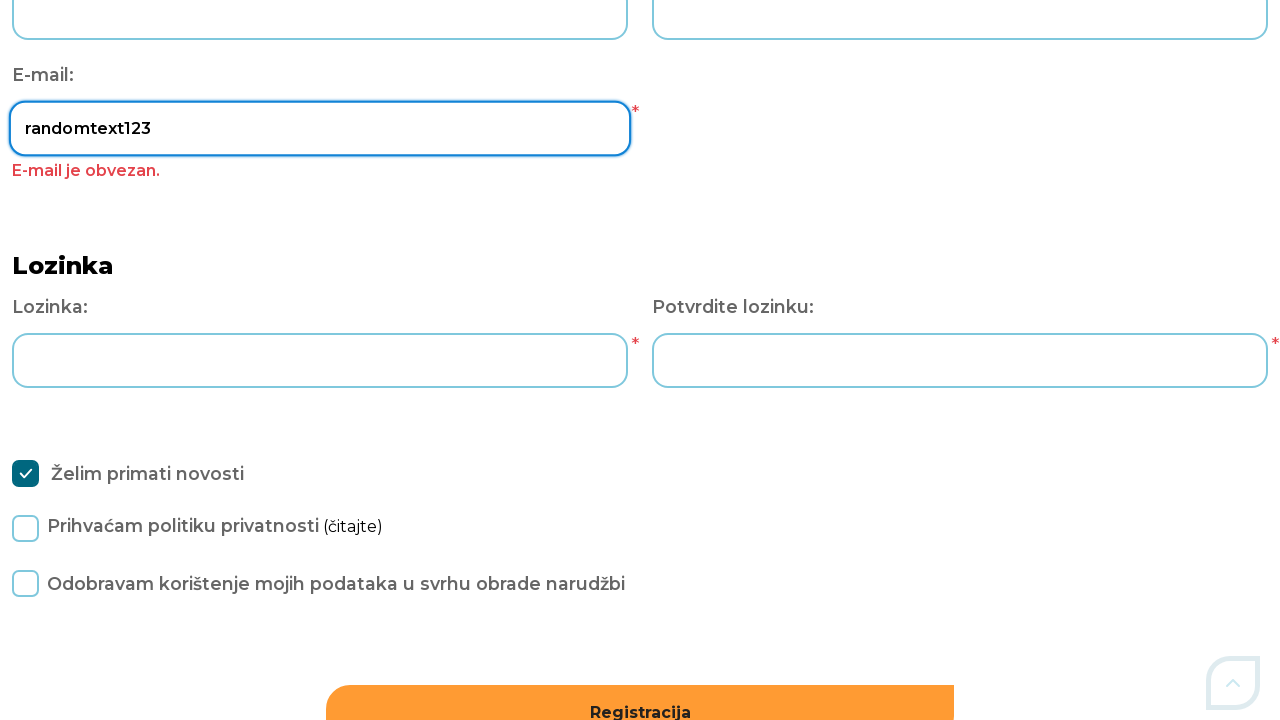

Pressed Tab to trigger email validation
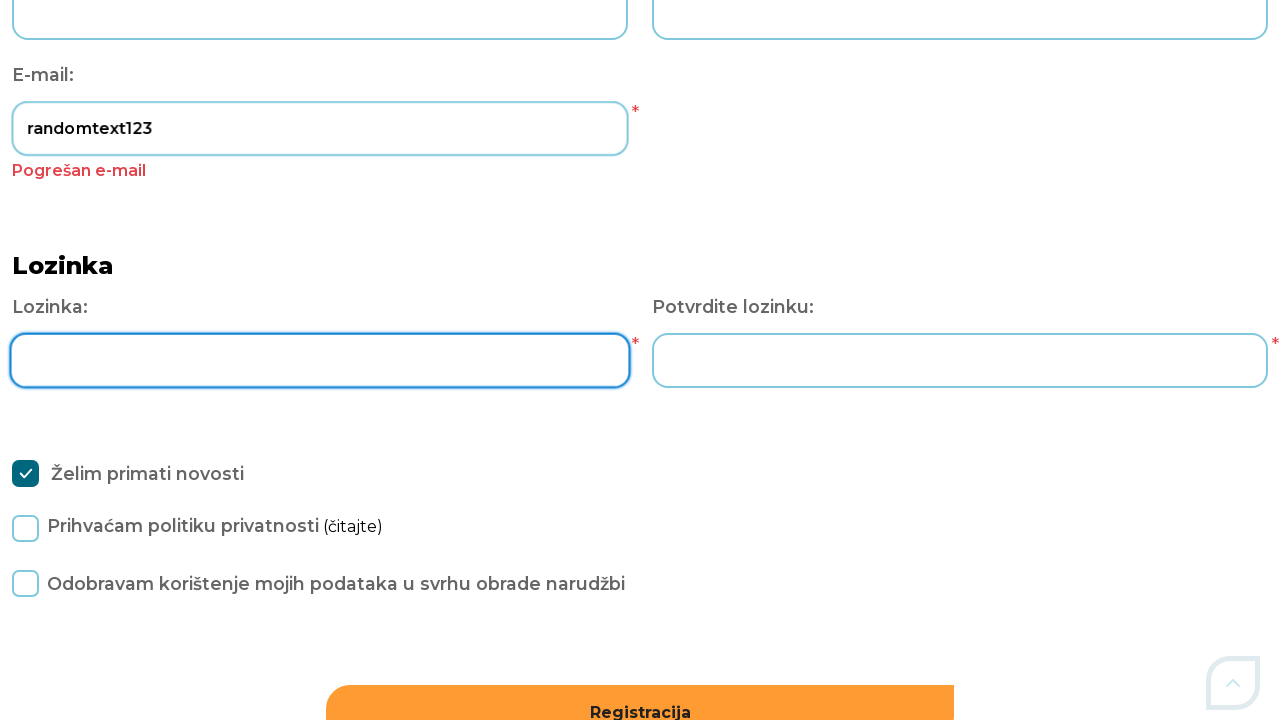

Validation error appeared for email 'randomtext123'
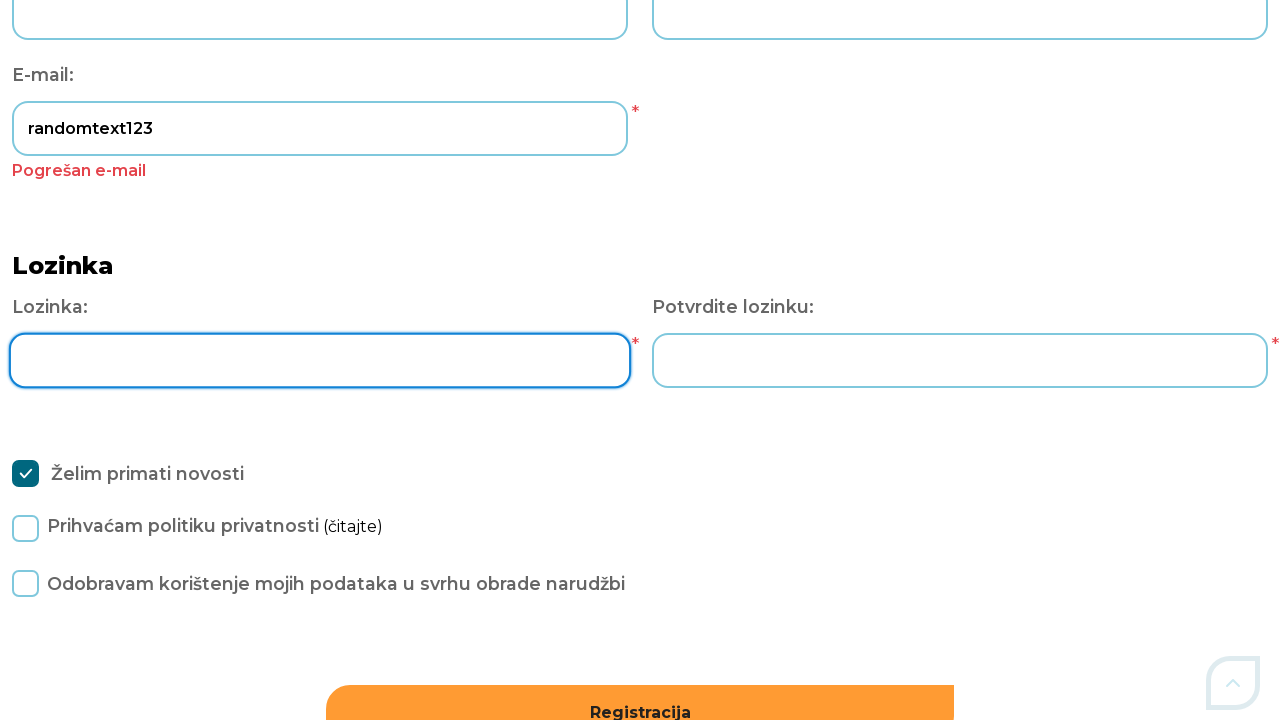

Located validation error element
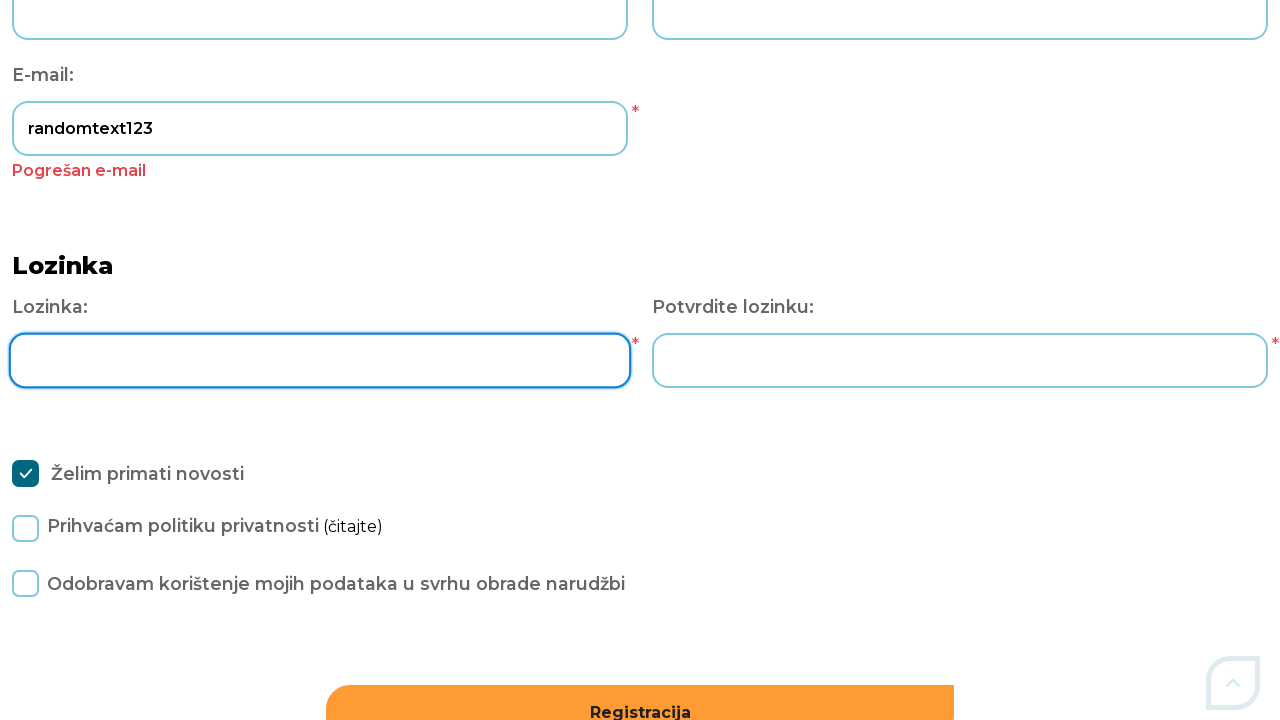

Verified error message is not empty for email 'randomtext123'
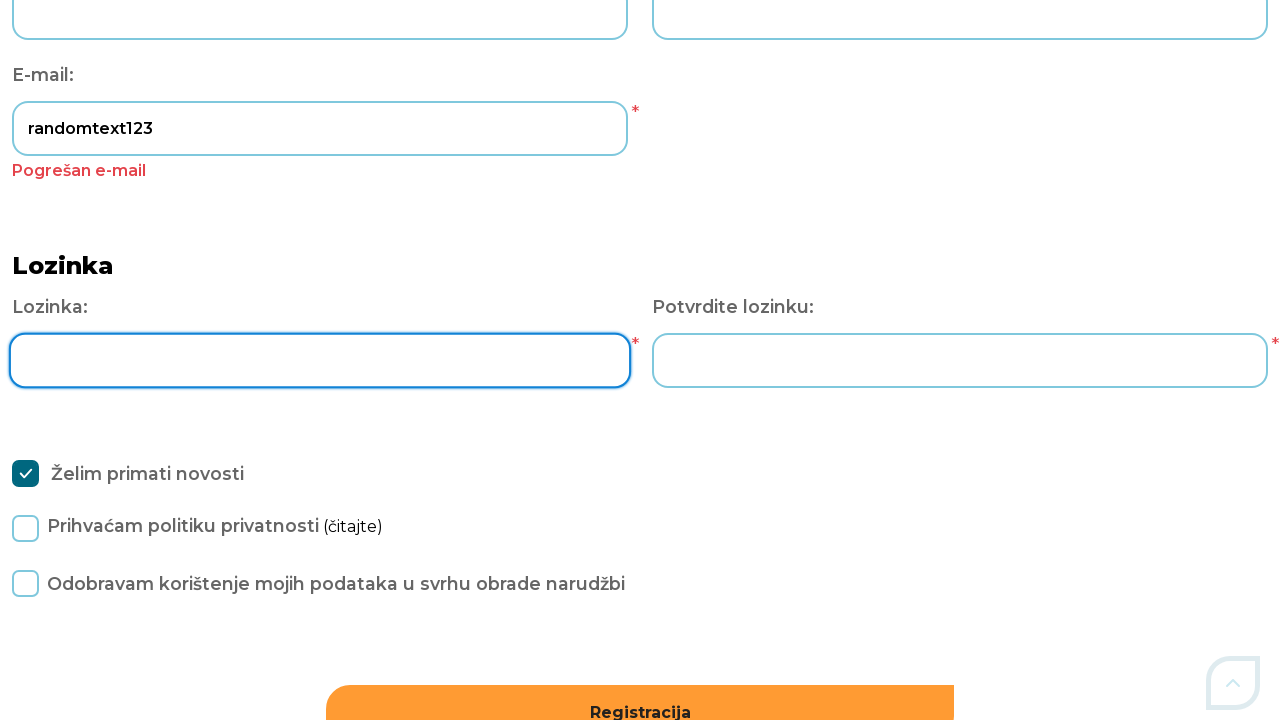

Cleared email field for next test iteration on #Email
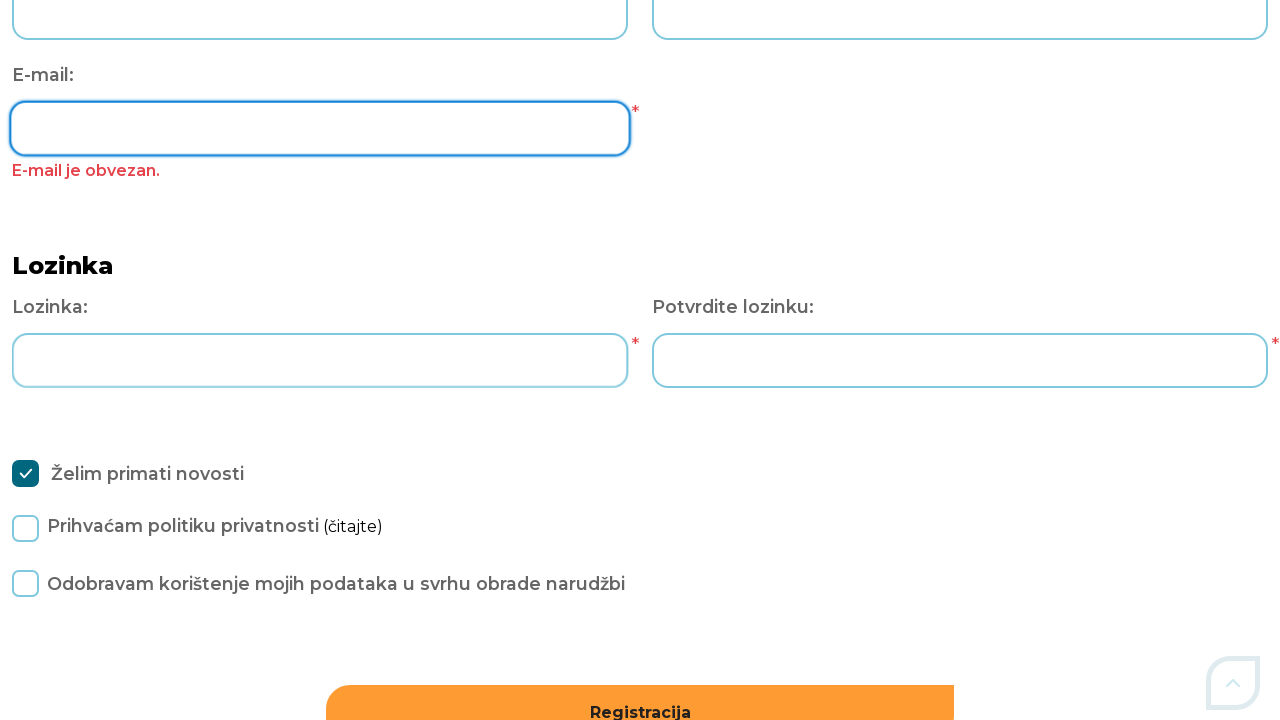

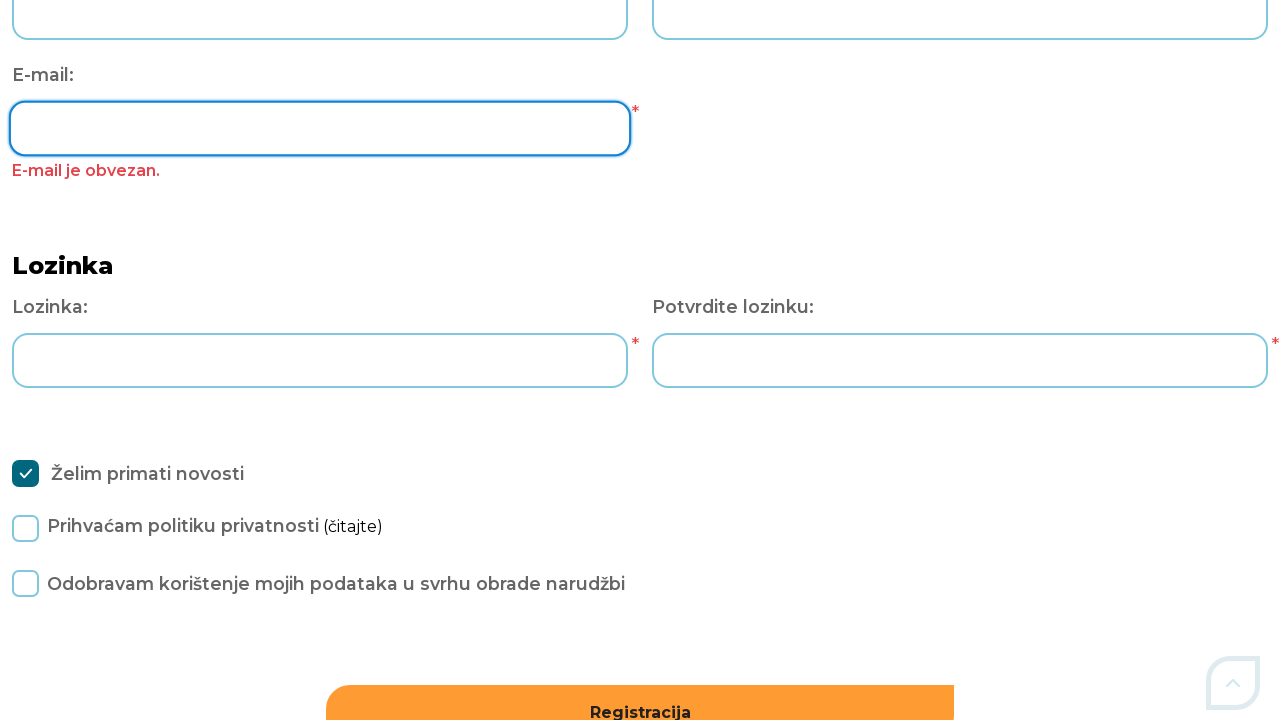